Navigates through GS25 convenience store product pages, checking for new products marked with special flags and navigating through pagination

Starting URL: http://gs25.gsretail.com/gscvs/ko/products/youus-freshfood

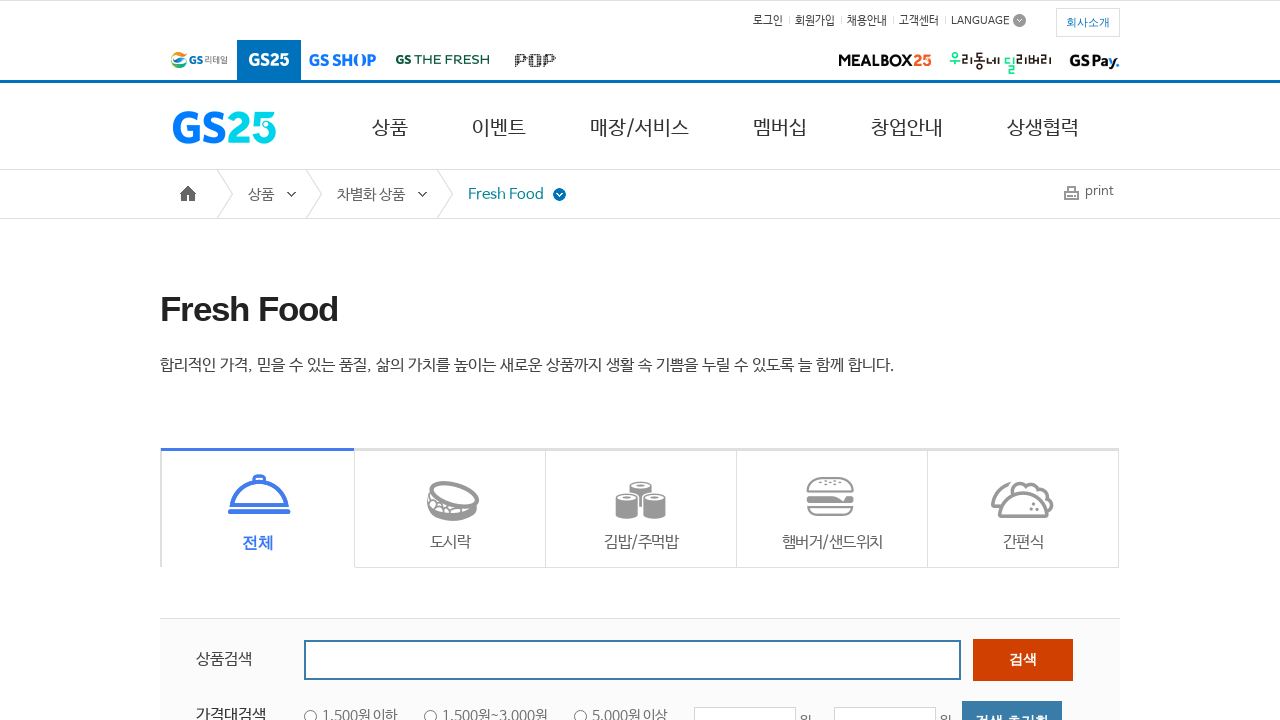

Products loaded on page 1
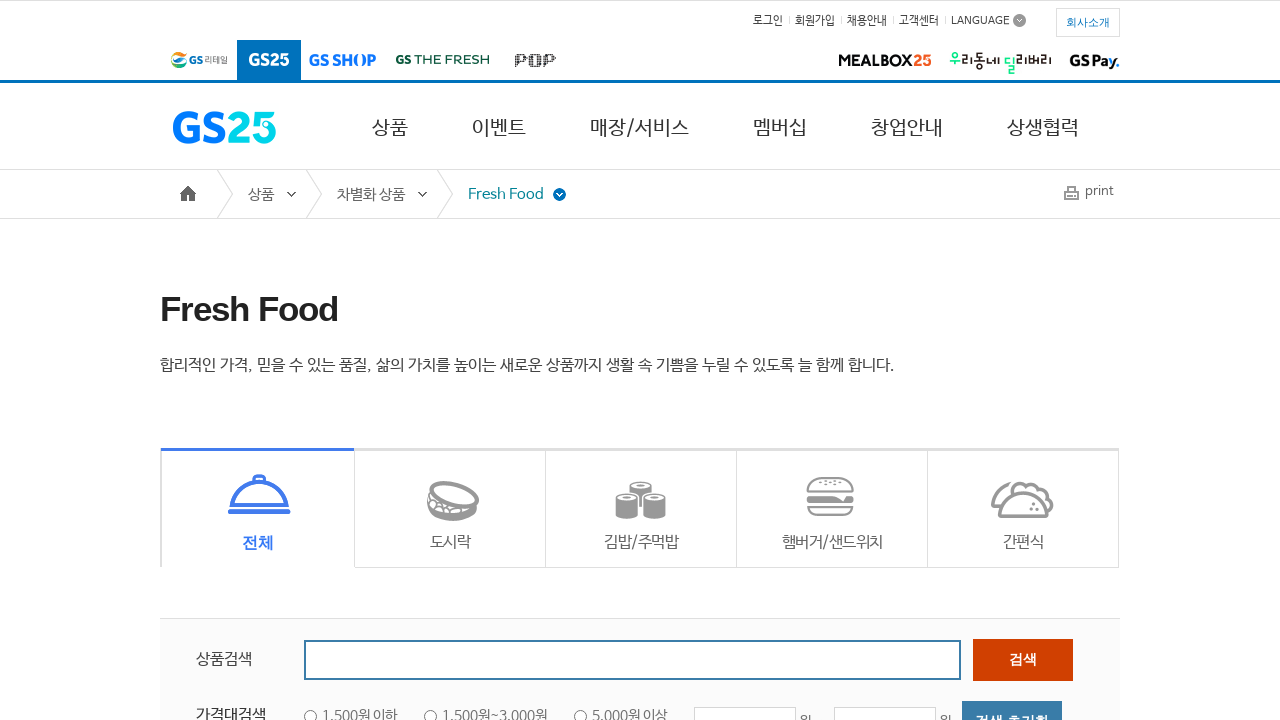

Waited for new product indicators to render on page 1
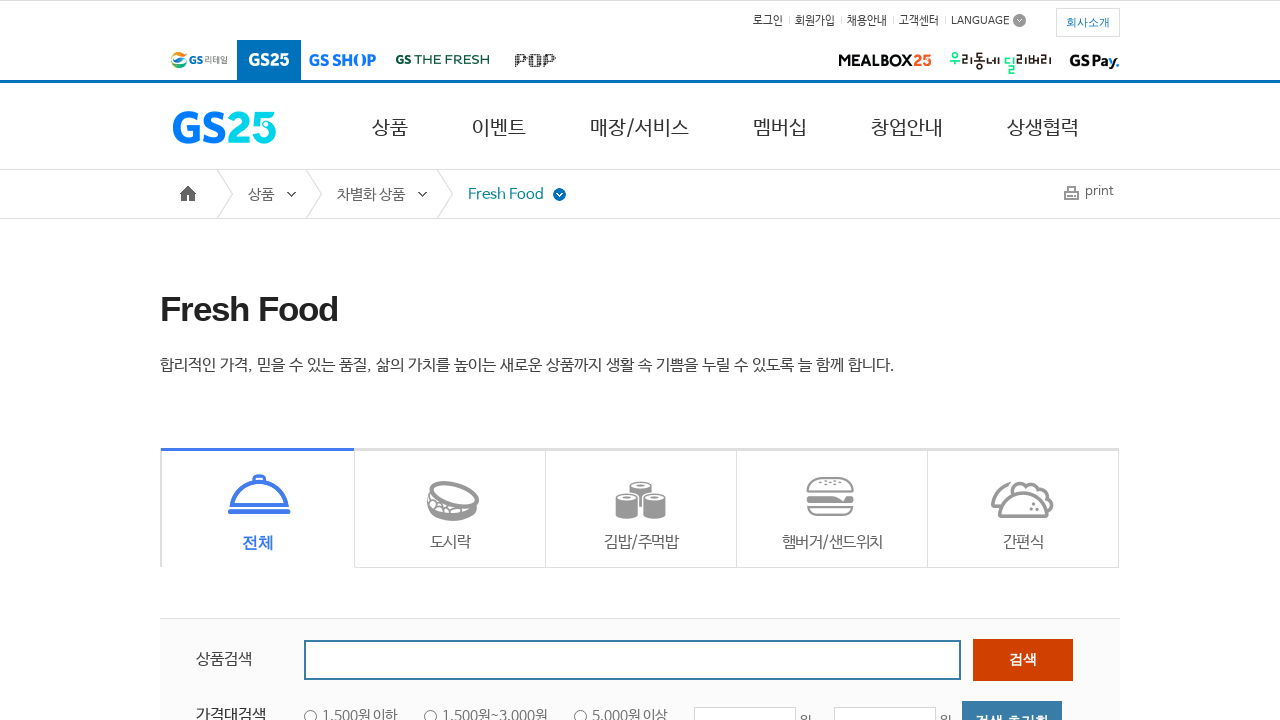

Clicked next page button to navigate to page 2 at (1050, 360) on div.paging > a.next
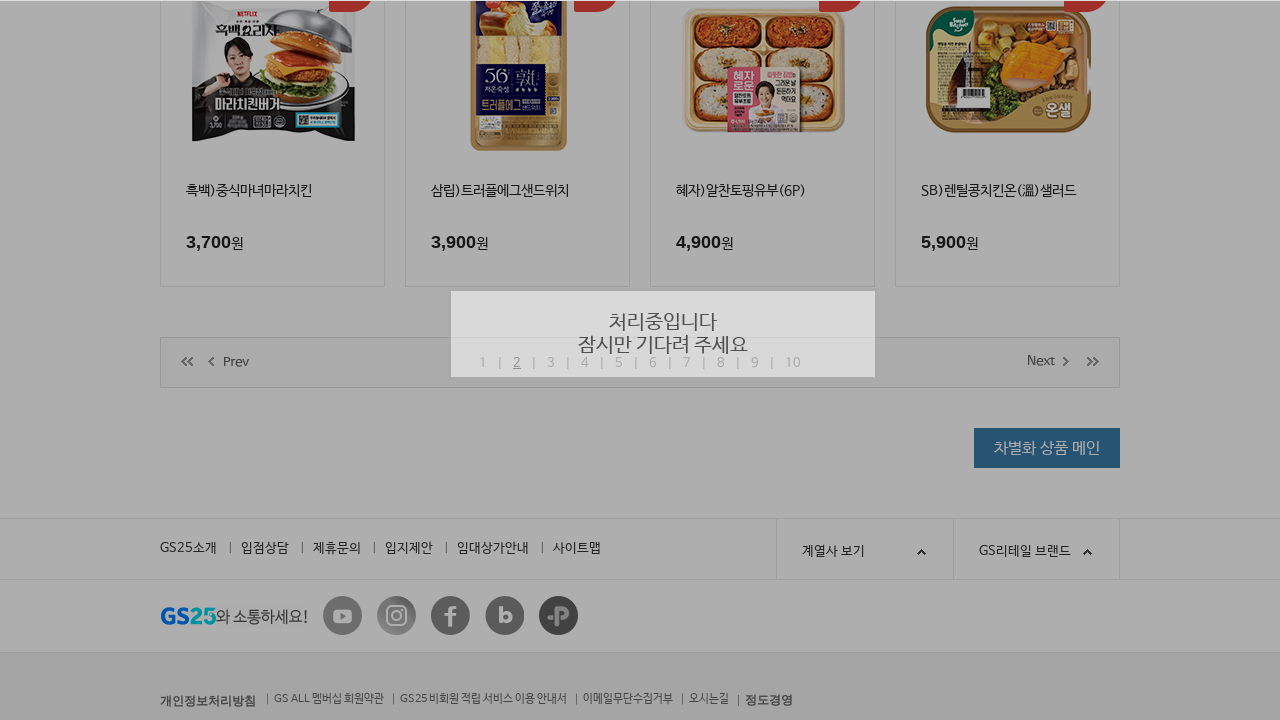

Products loaded on page 2
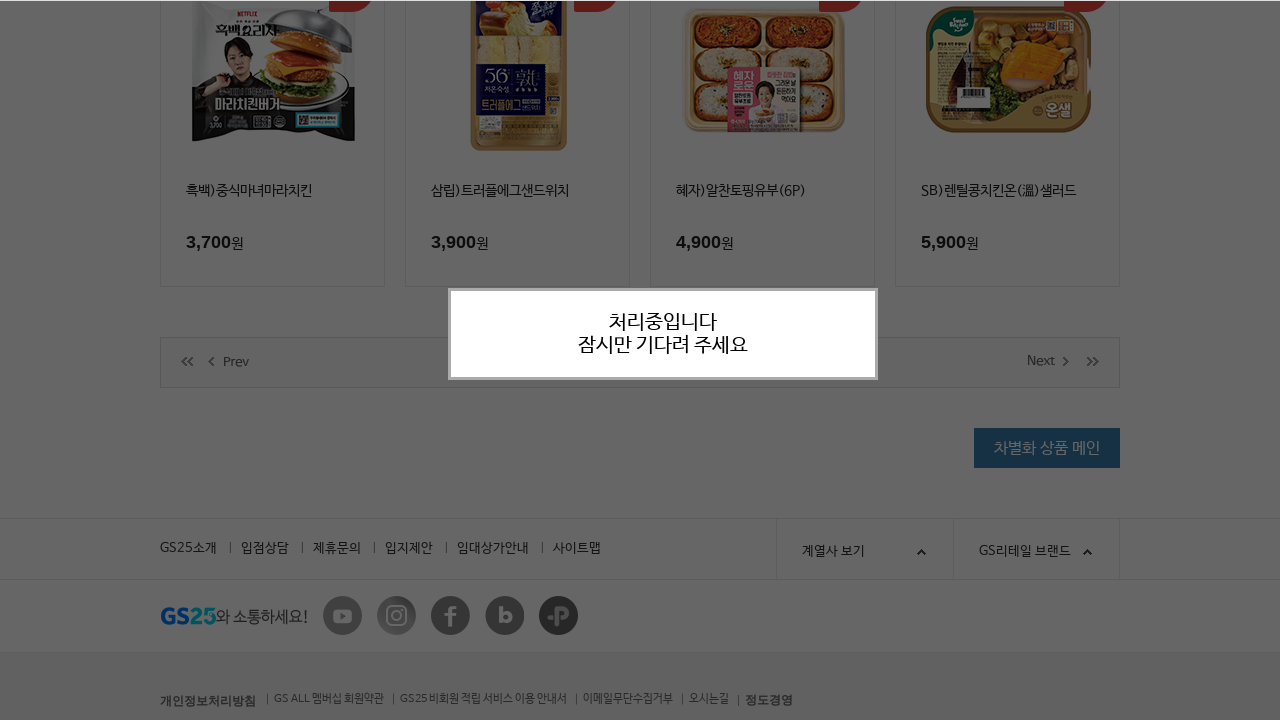

Waited for new product indicators to render on page 2
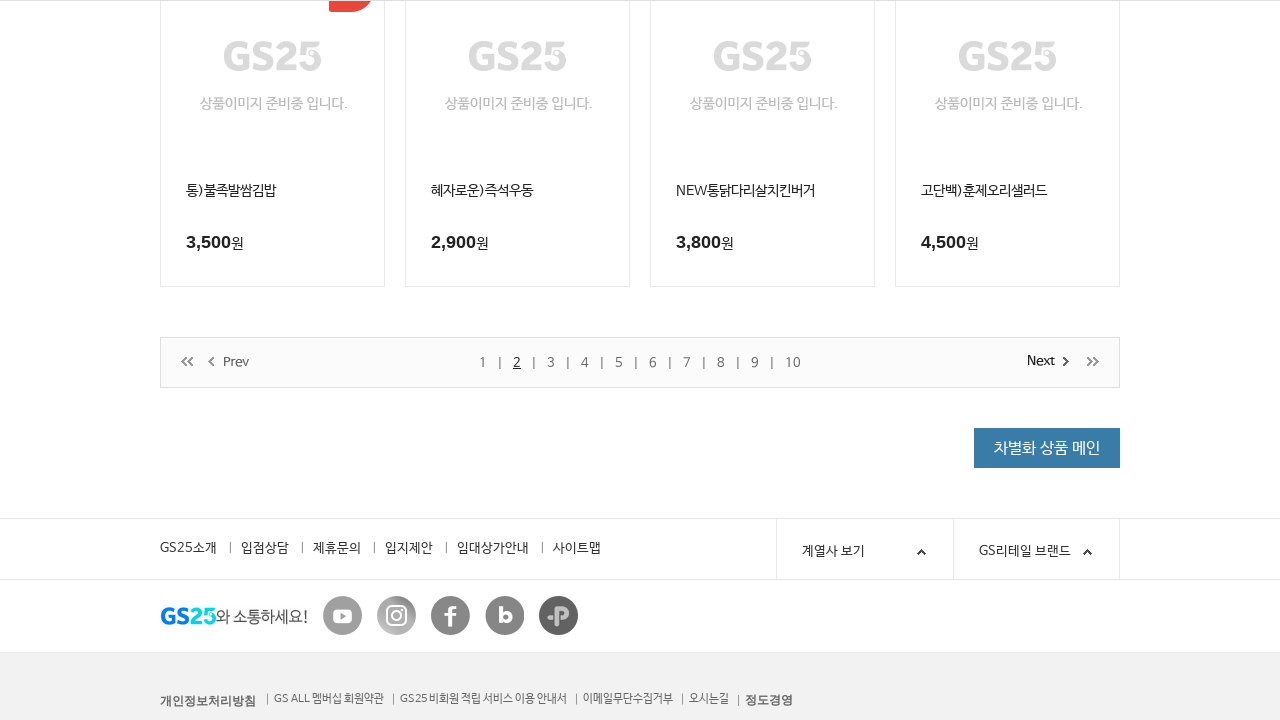

Clicked next page button to navigate to page 3 at (1050, 360) on div.paging > a.next
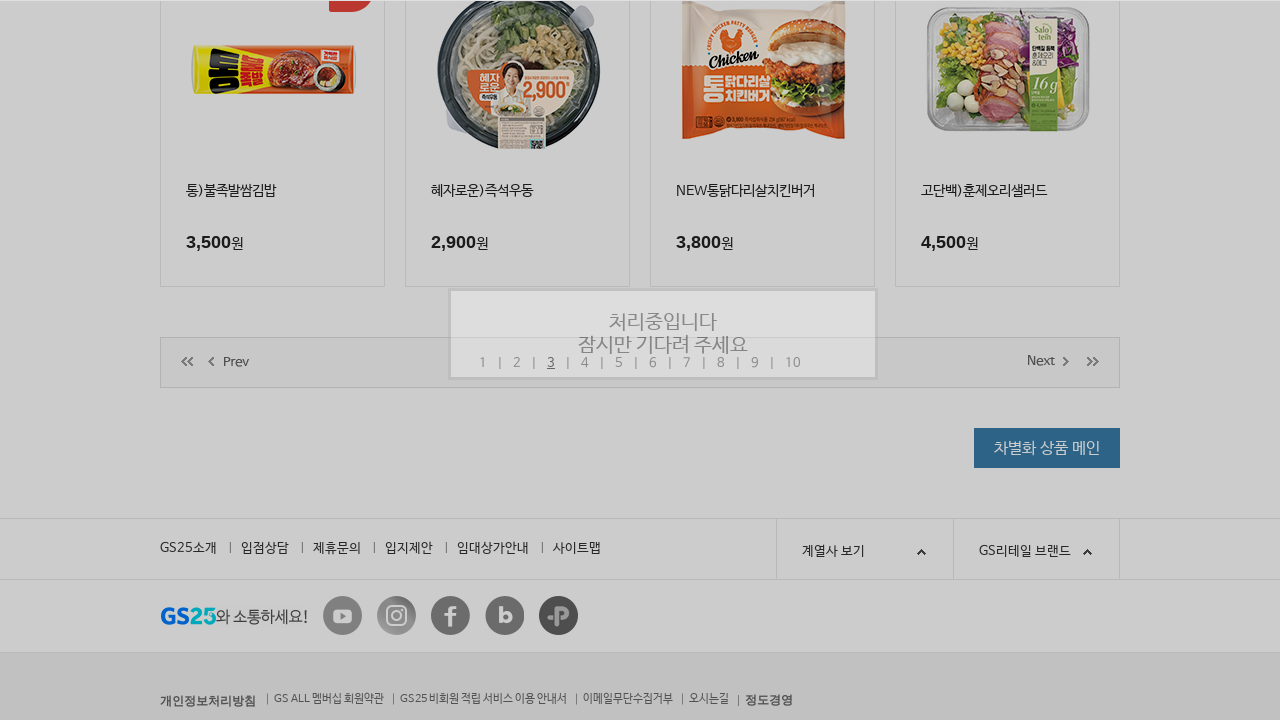

Products loaded on page 3
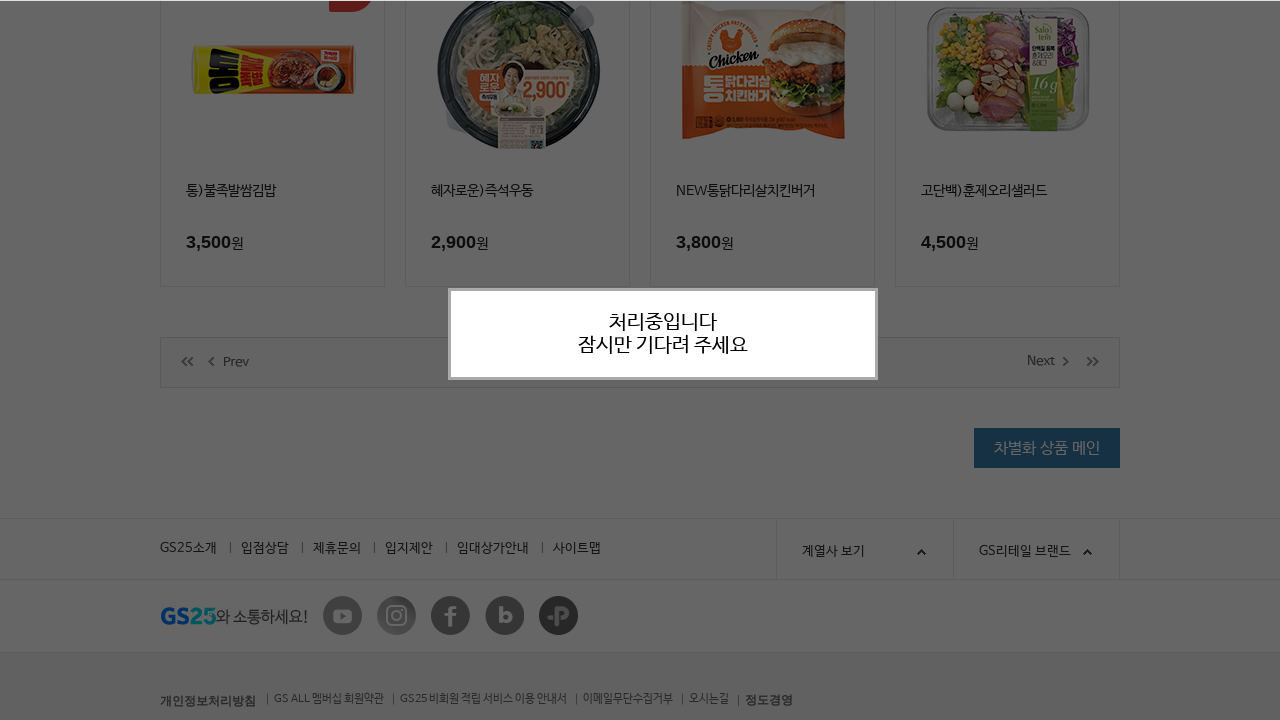

Waited for new product indicators to render on page 3
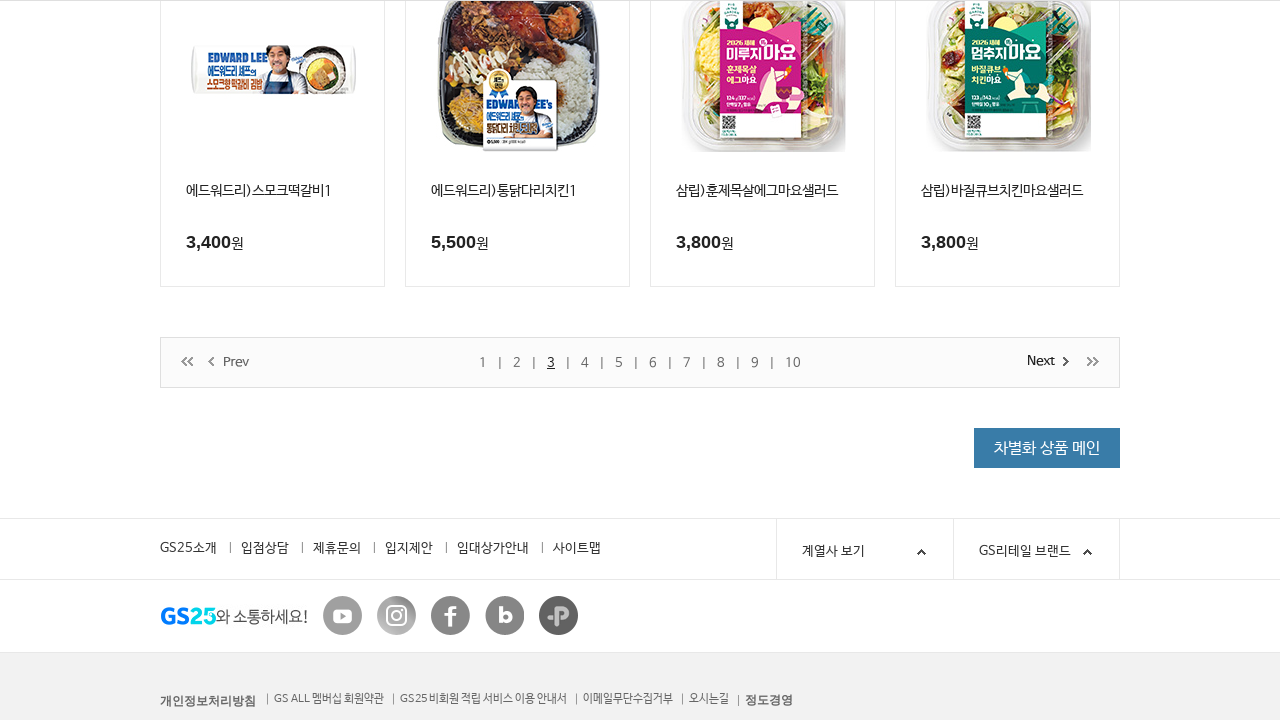

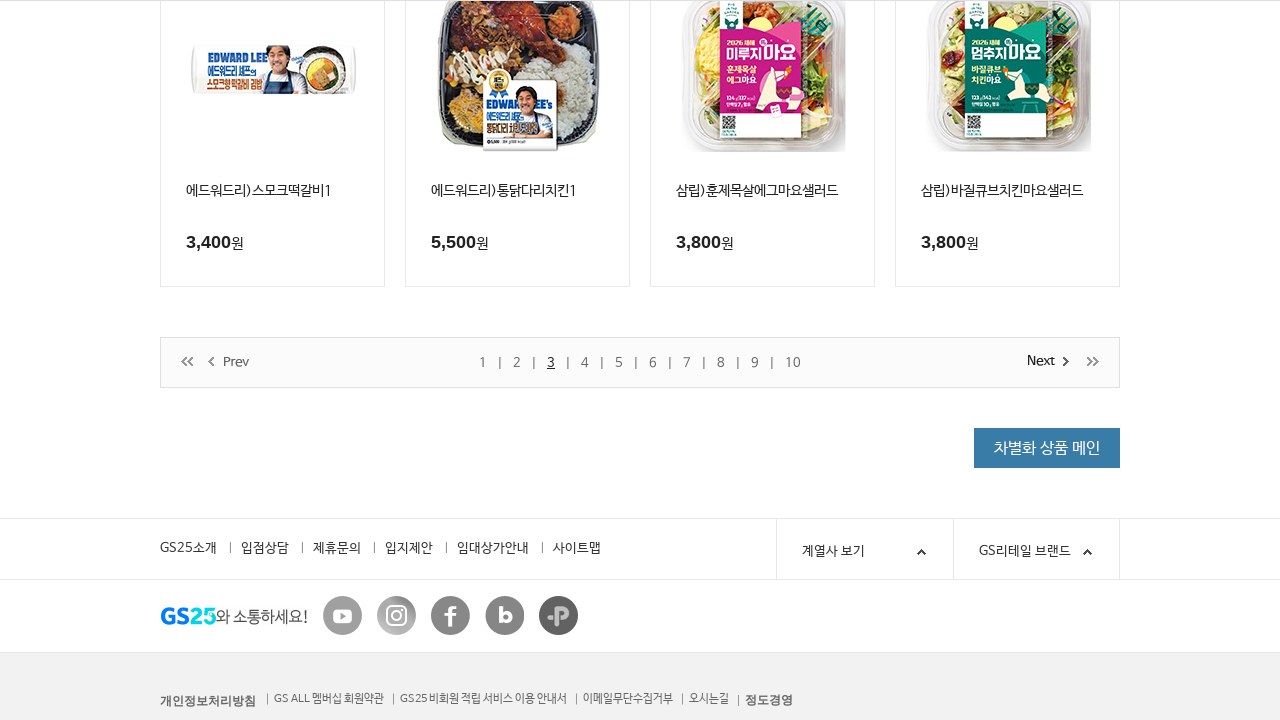